Tests drag and drop functionality by dragging column A to column B and verifying the swap, then dragging back.

Starting URL: https://the-internet.herokuapp.com/drag_and_drop

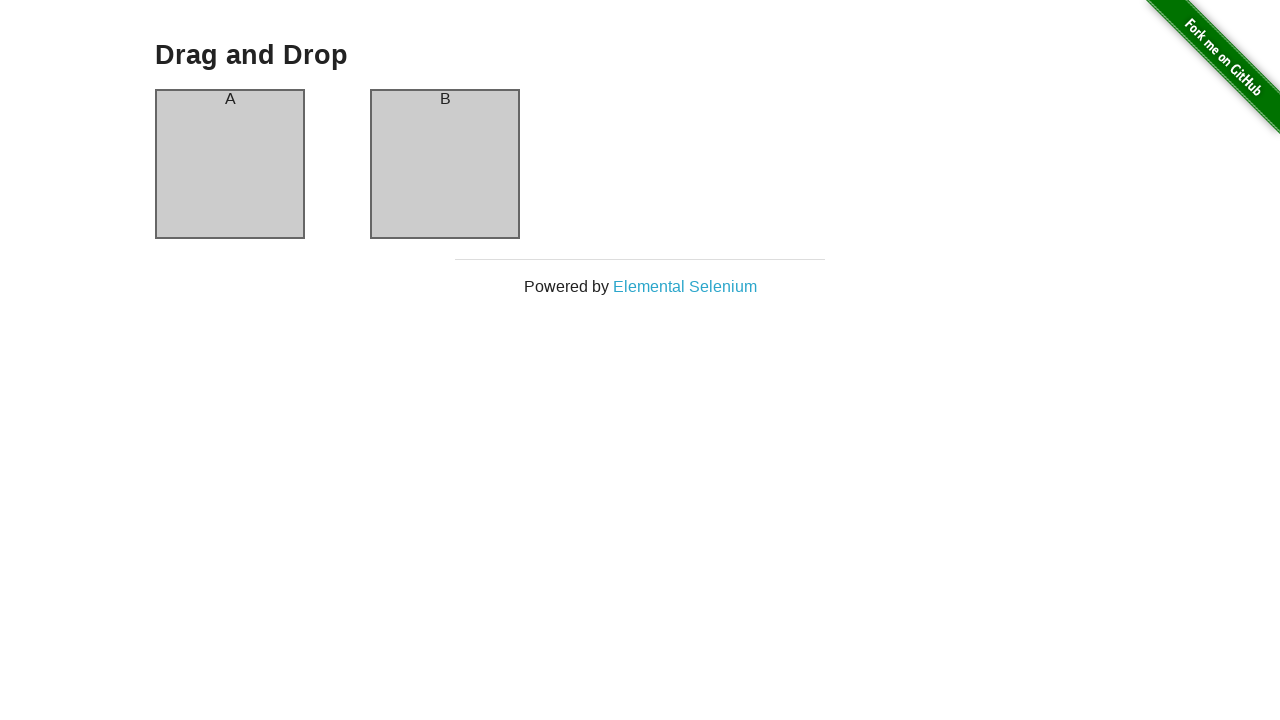

Dragged column A to column B at (445, 164)
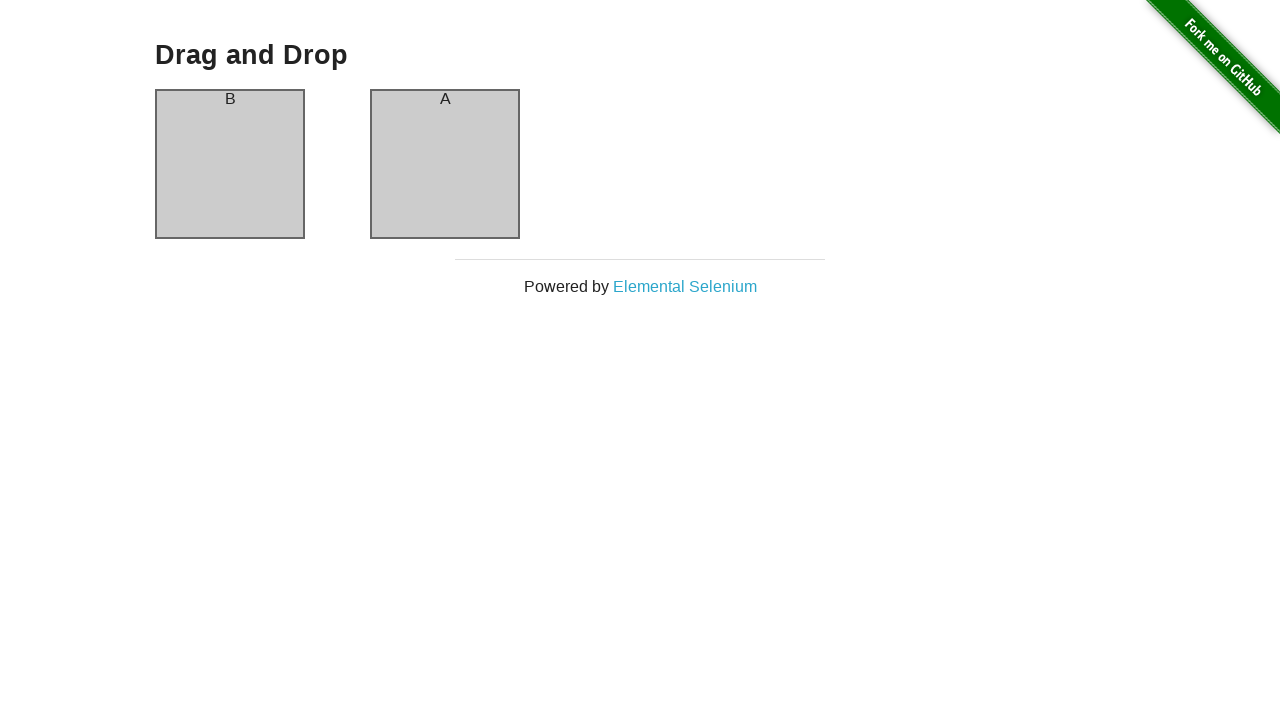

Verified column A now contains text B after swap
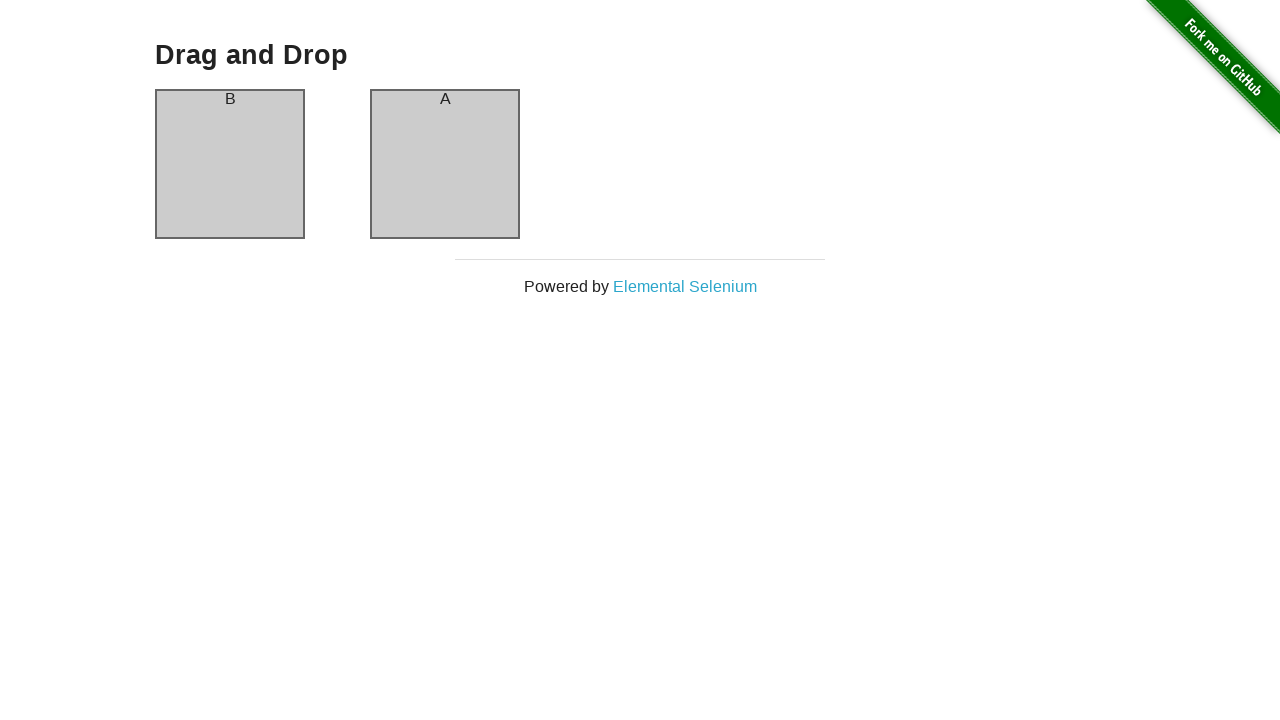

Dragged column A back to column B at (445, 164)
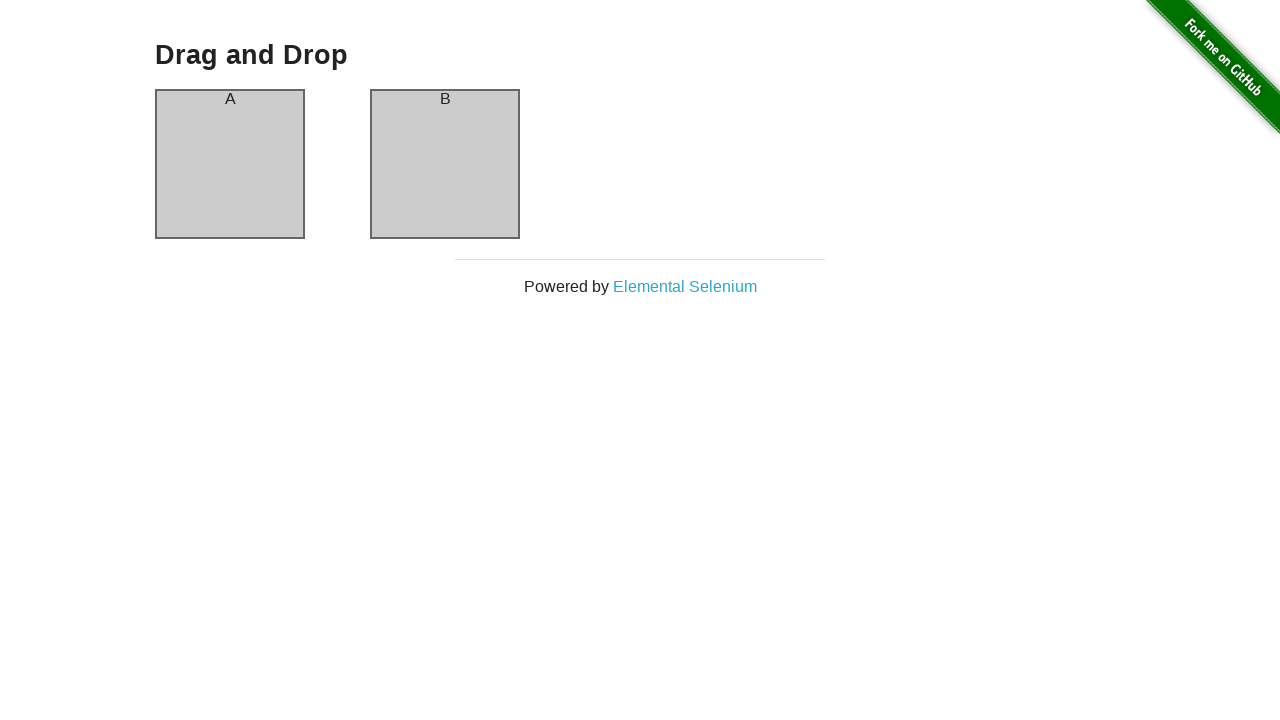

Verified column A now contains text A after dragging back
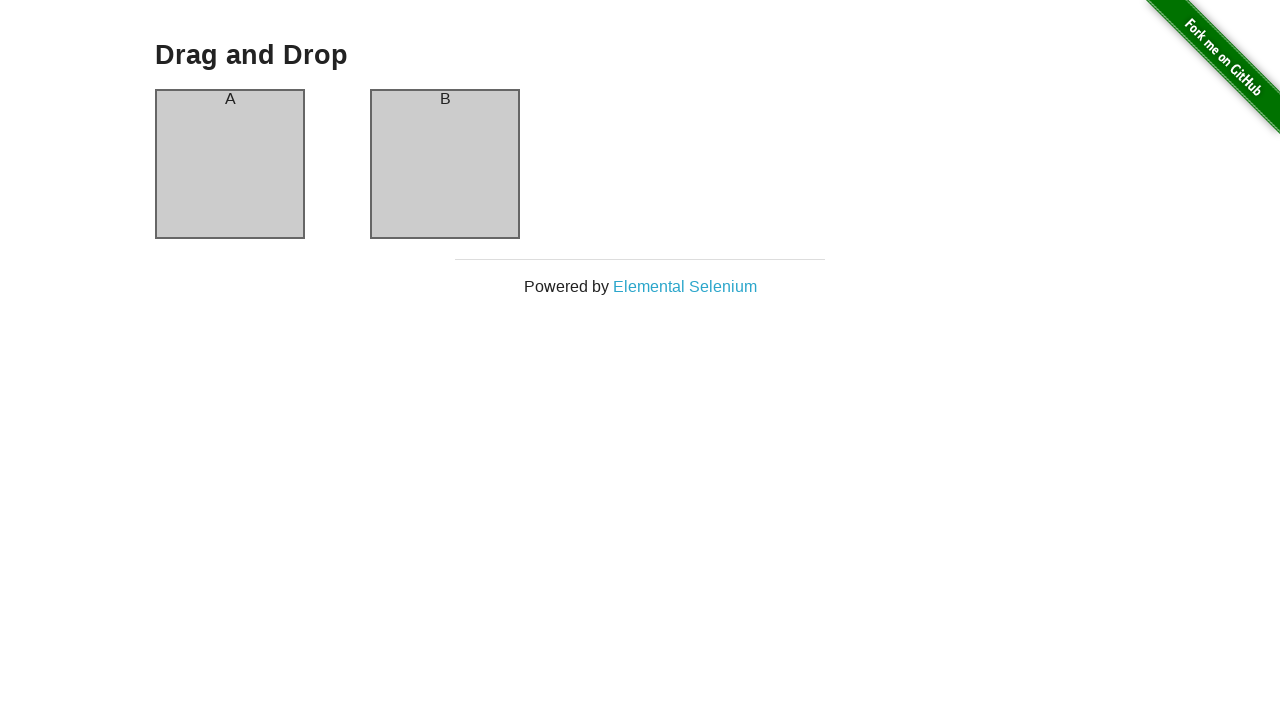

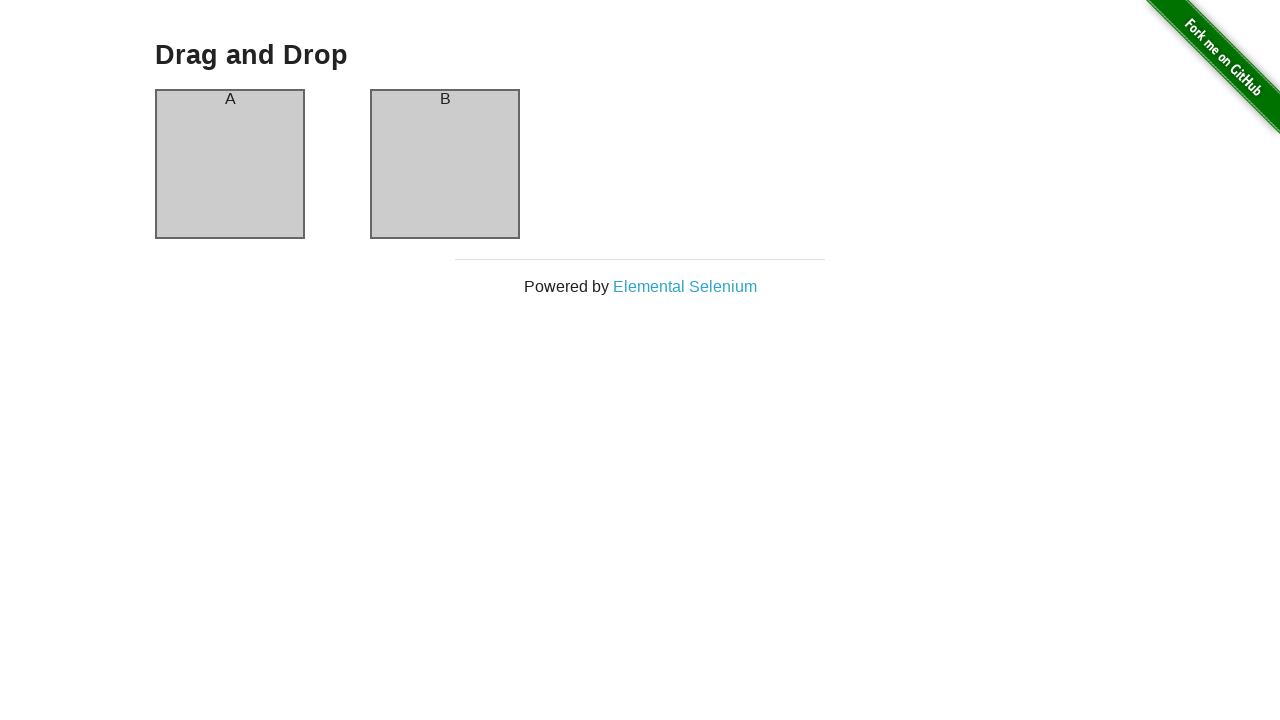